Tests drag and drop functionality within an iframe by dragging an element from source to target position

Starting URL: https://jqueryui.com/droppable/

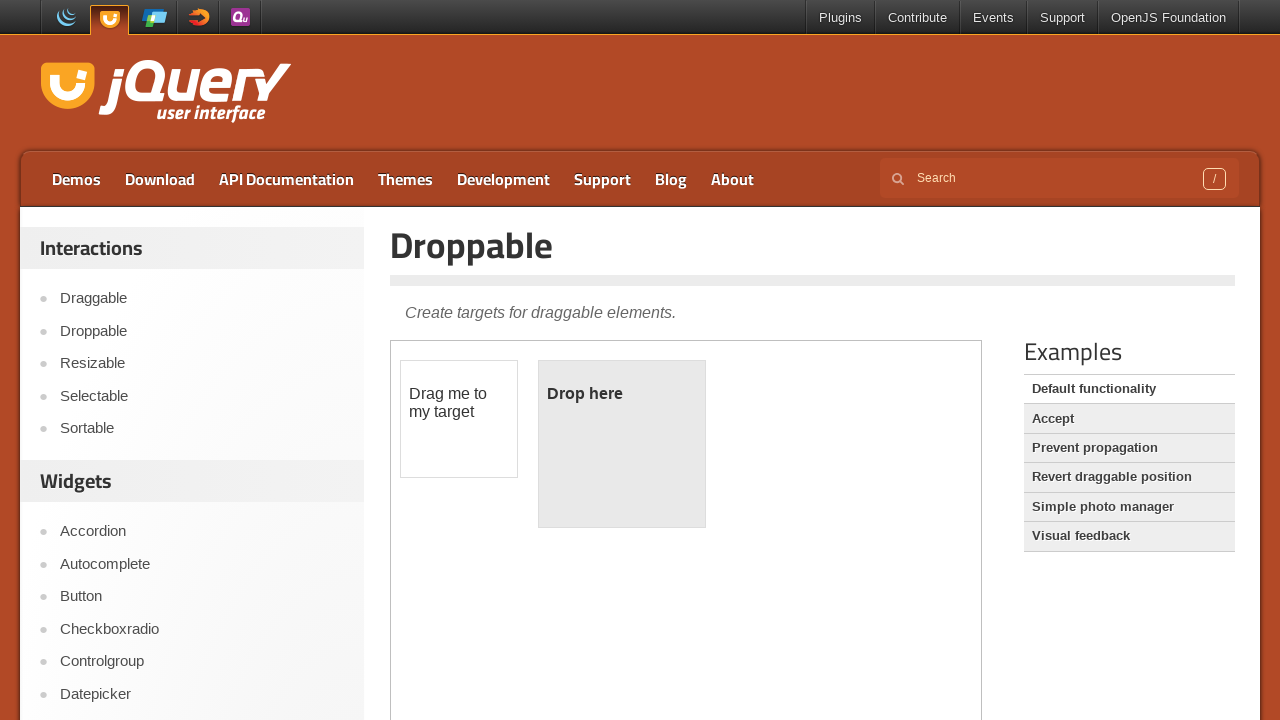

Located the demo iframe containing drag and drop functionality
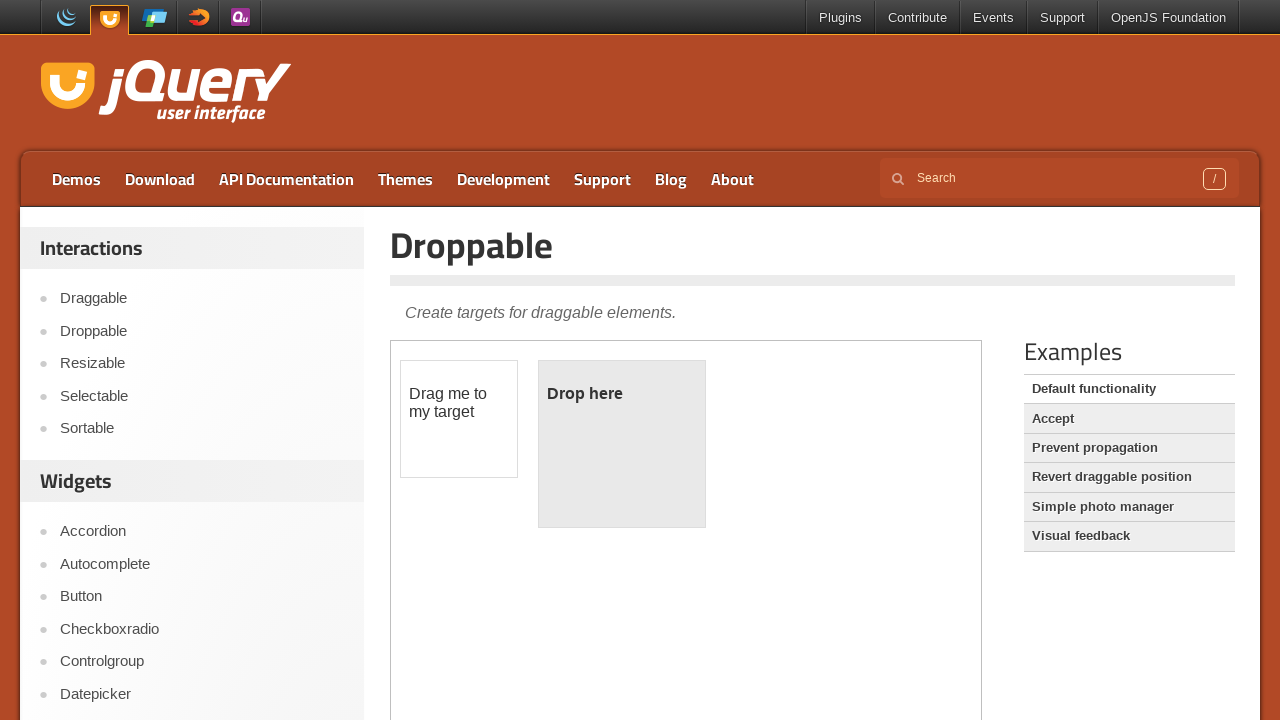

Located the draggable source element
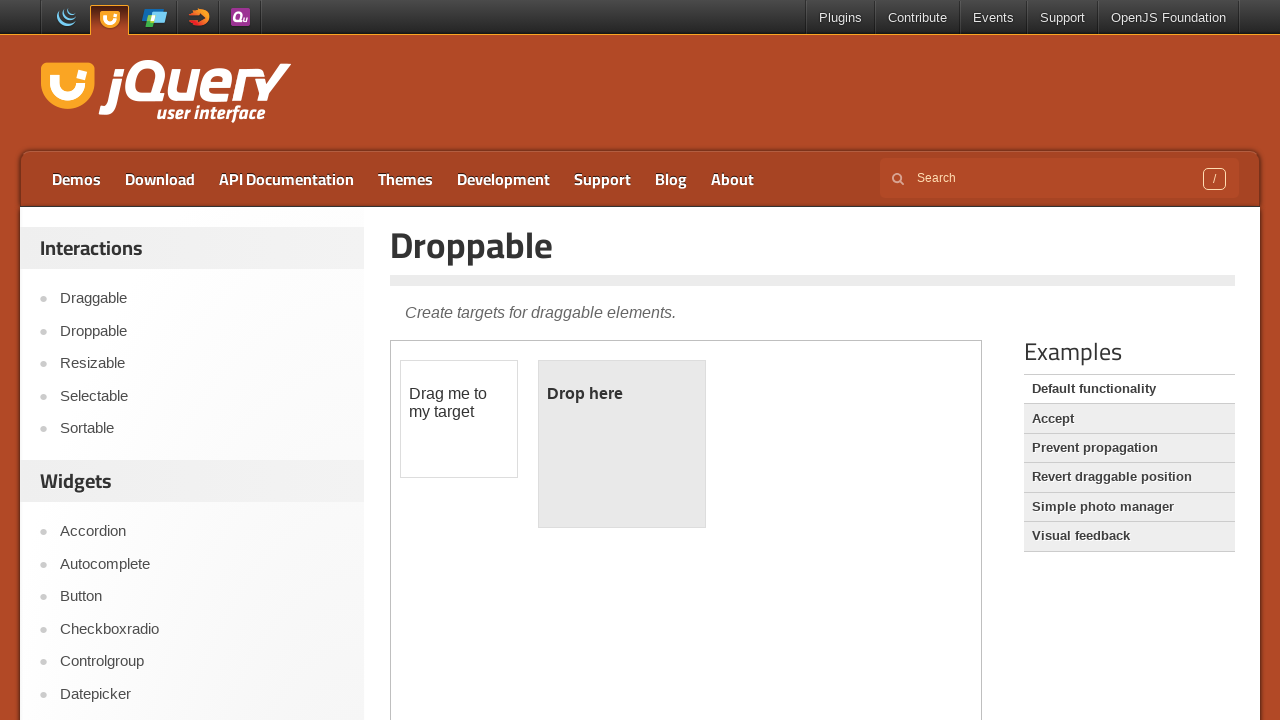

Located the droppable target element
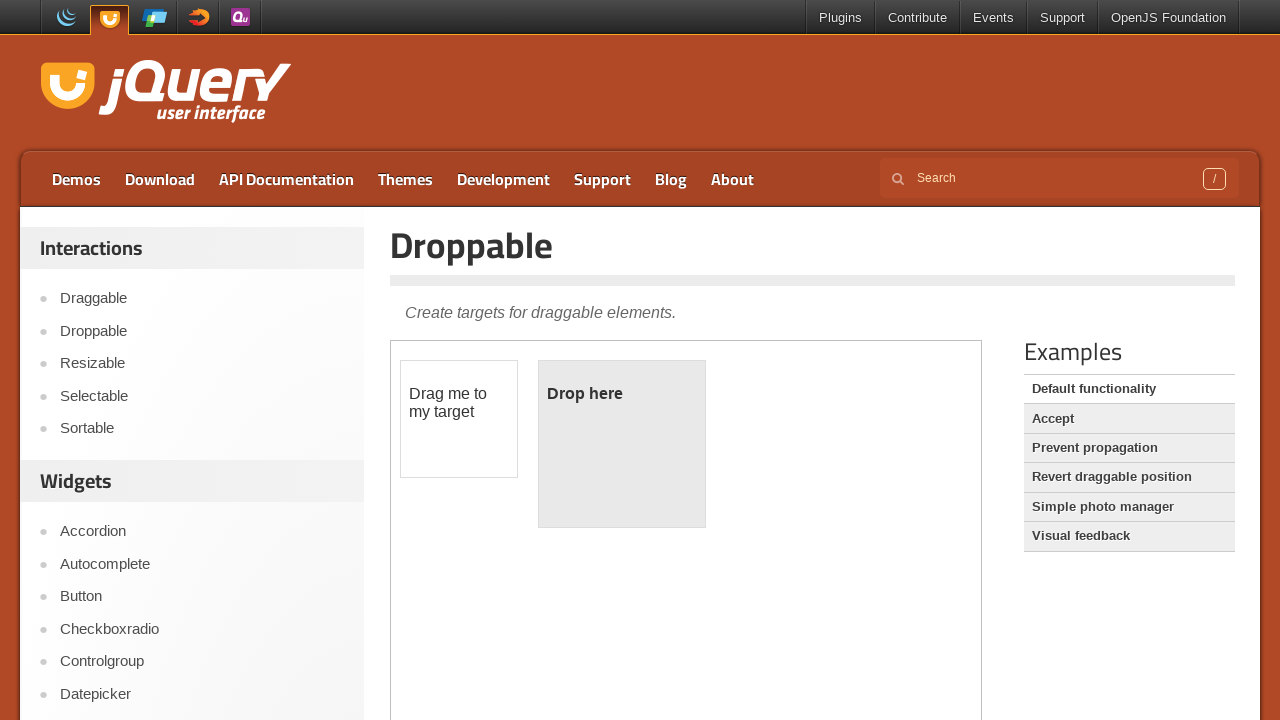

Dragged source element to target position to complete drop action at (622, 444)
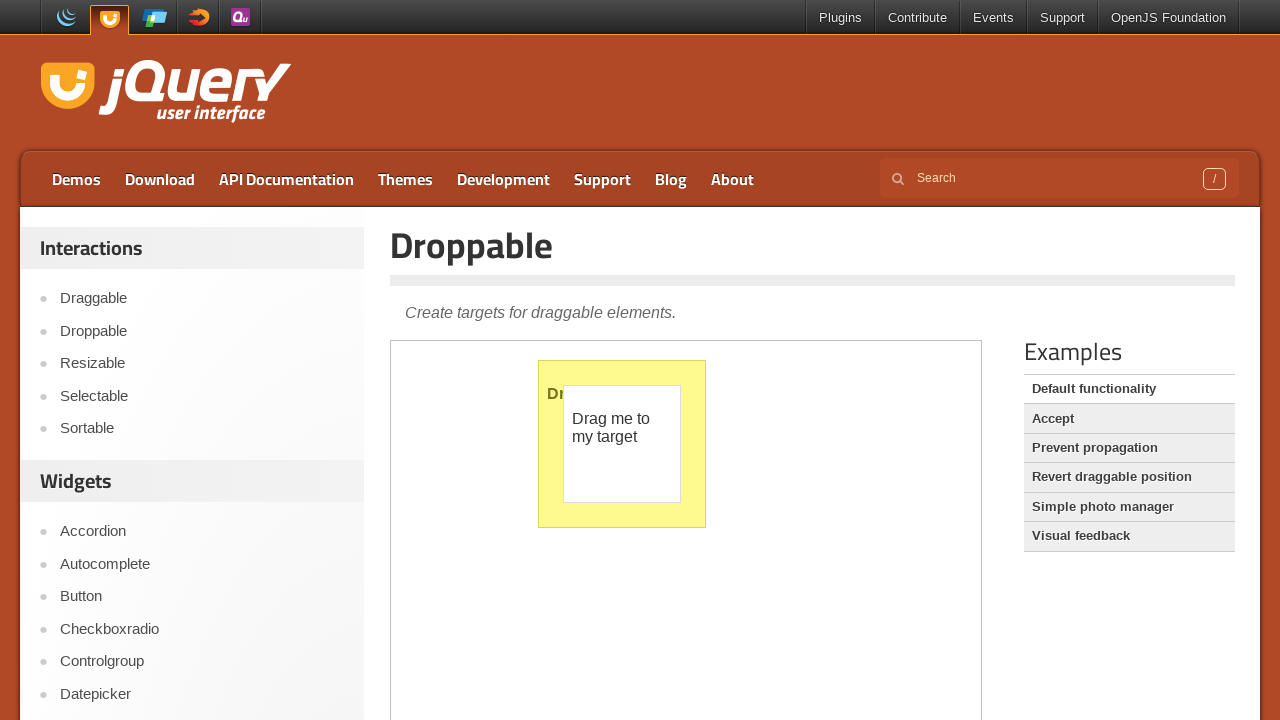

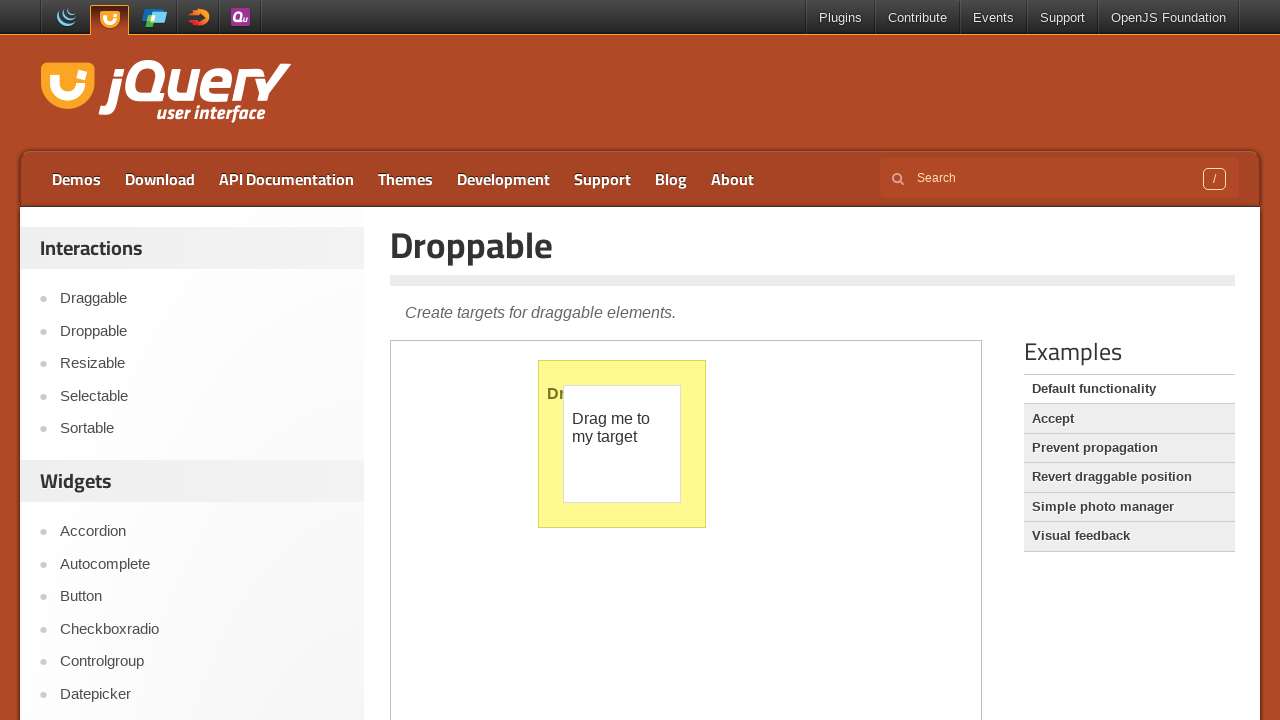